Tests table interaction by reading table data, clicking the Price column header to sort the table, and verifying the table contents after sorting

Starting URL: https://training-support.net/webelements/tables

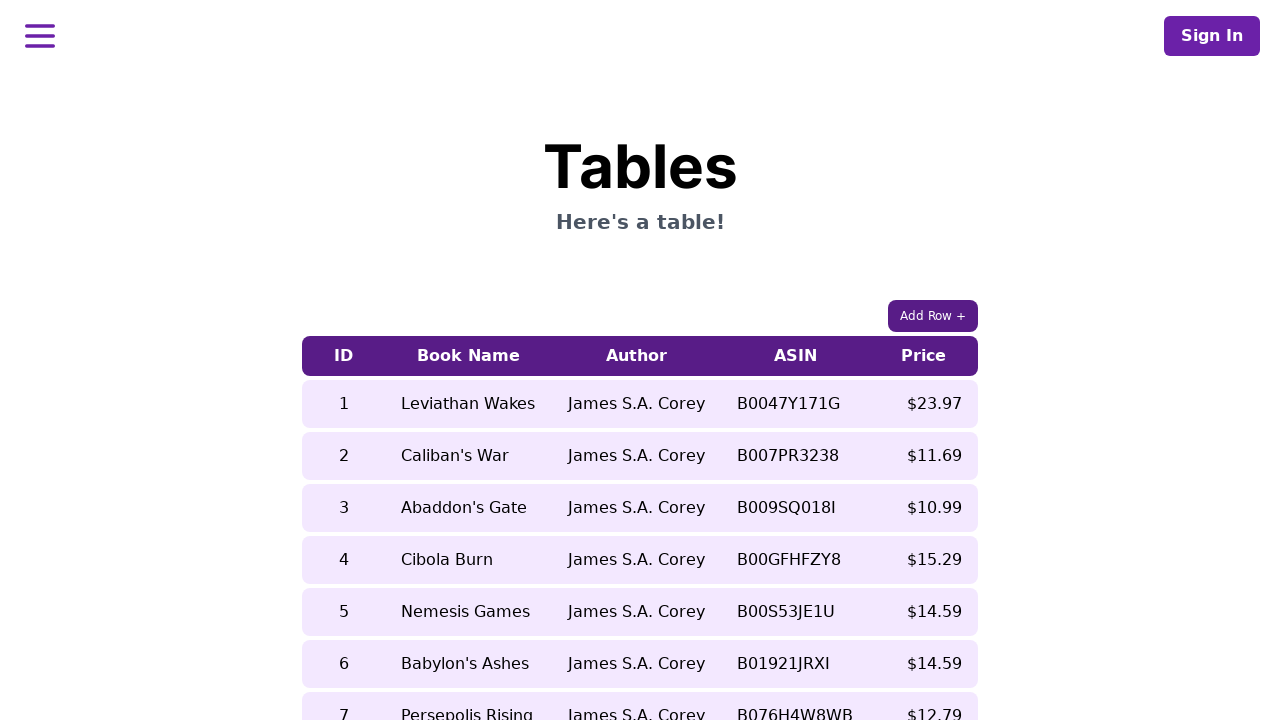

Waited for table to load
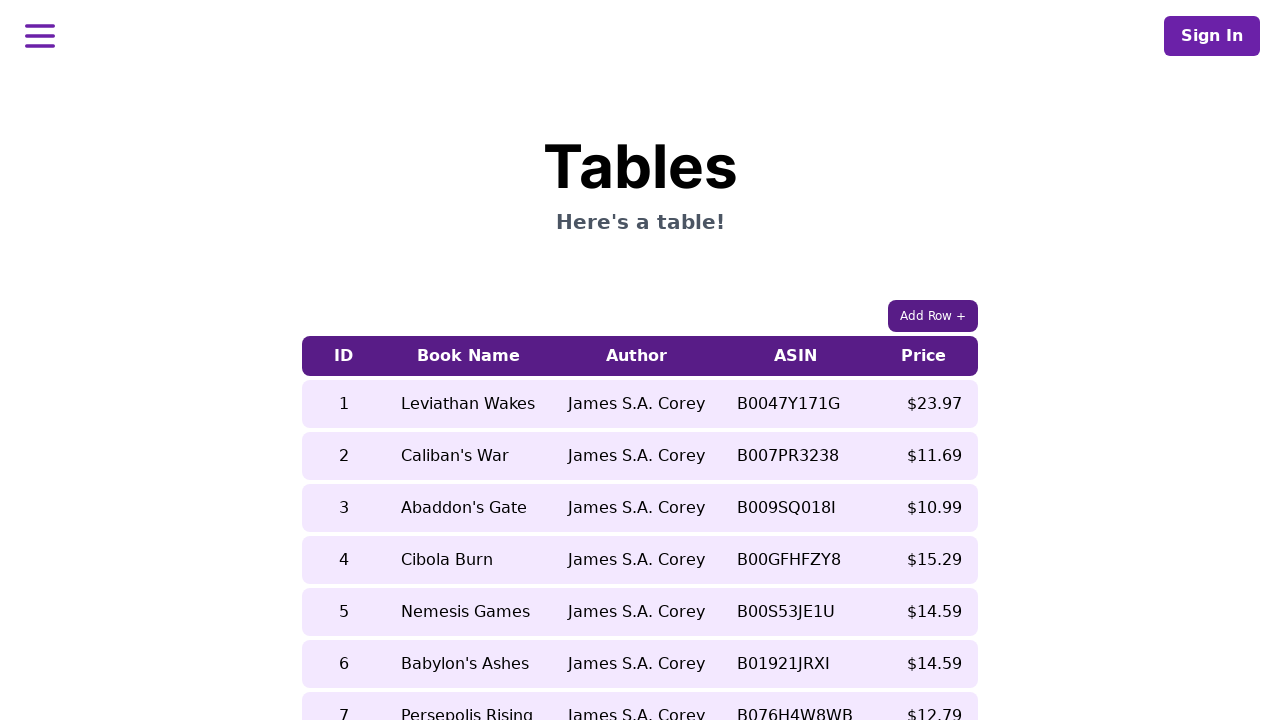

Retrieved book name in 5th row before sorting: Nemesis Games
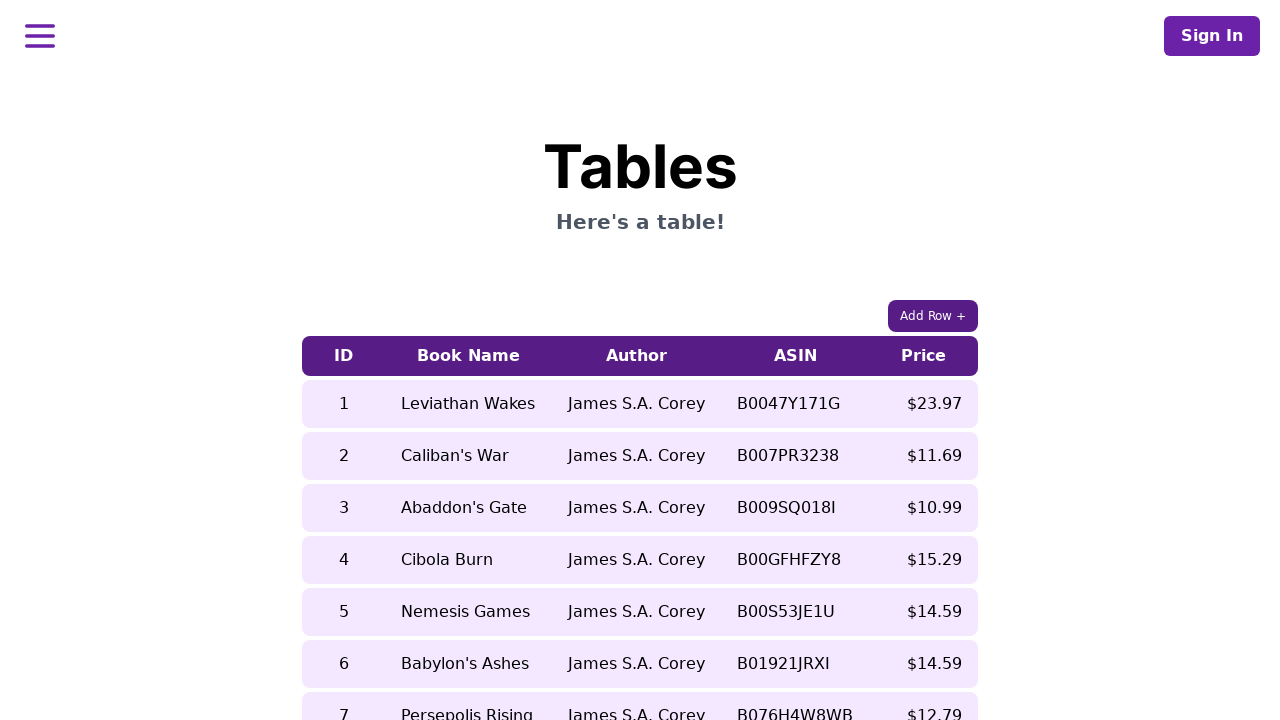

Clicked Price column header to sort table in ascending order at (924, 356) on xpath=//table[contains(@class, 'table-auto')]/thead/tr/th[5]
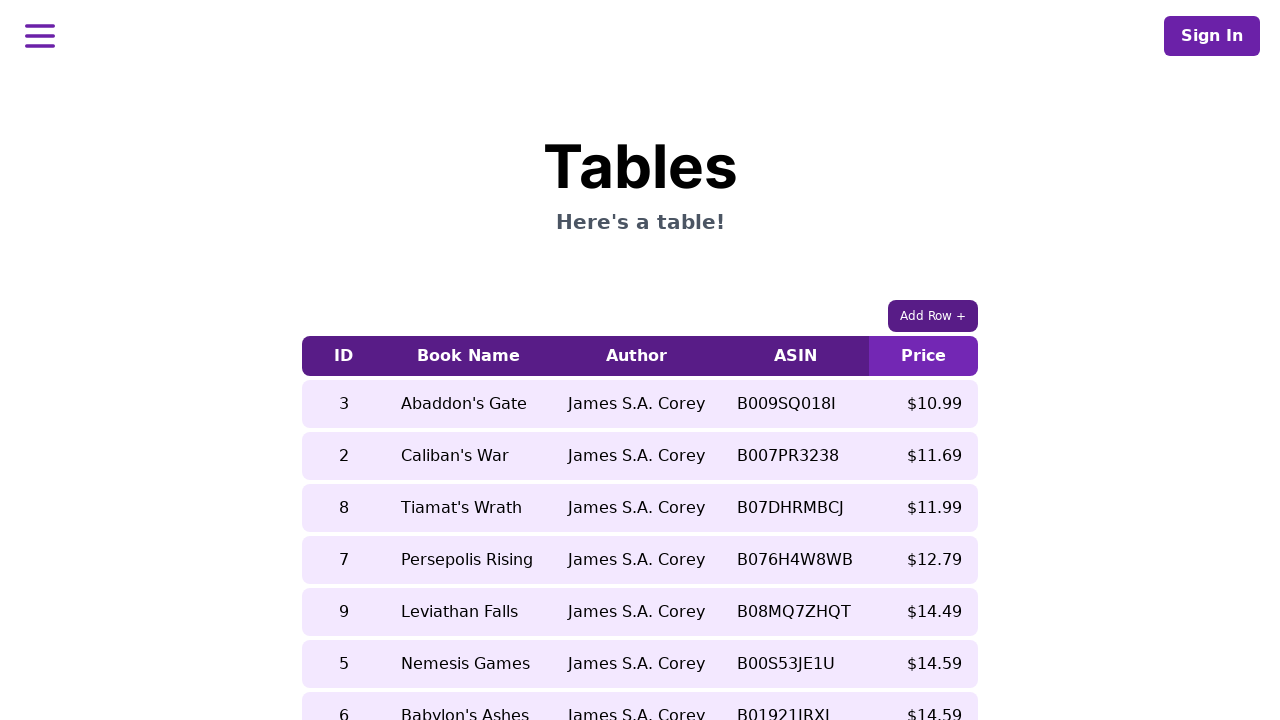

Waited 500ms for sorting to complete
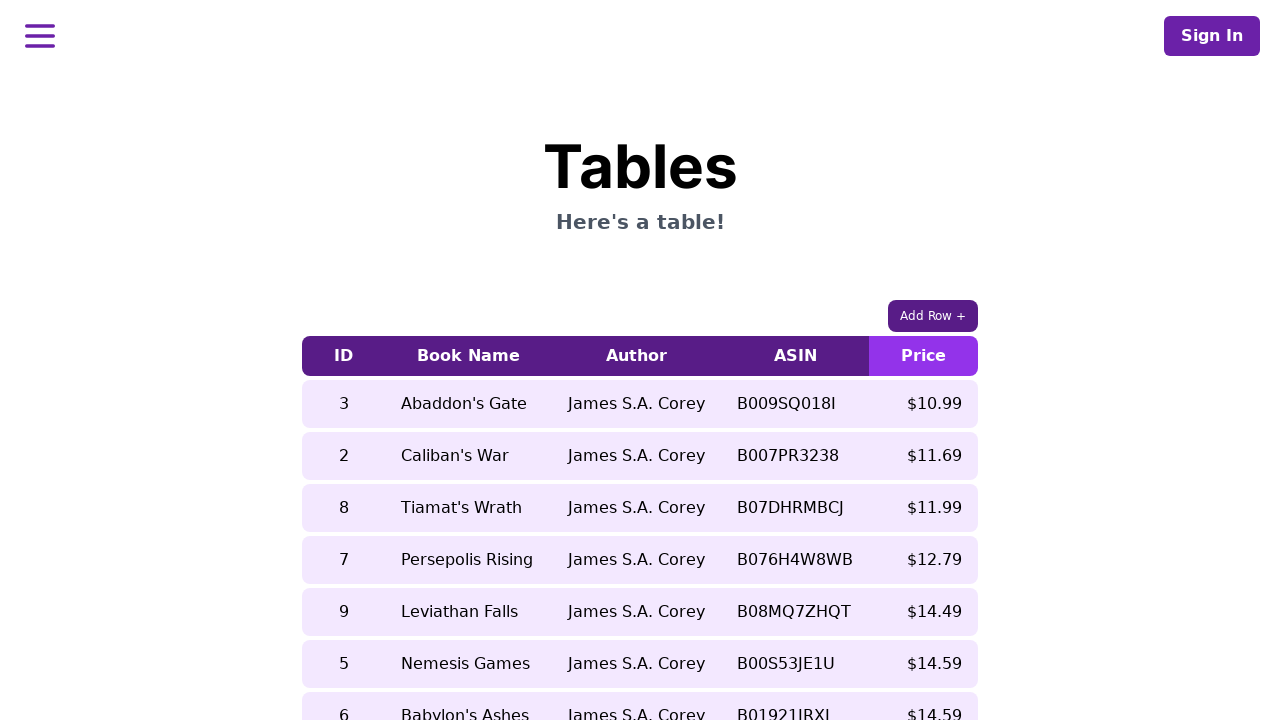

Retrieved book name in 5th row after sorting: Leviathan Falls
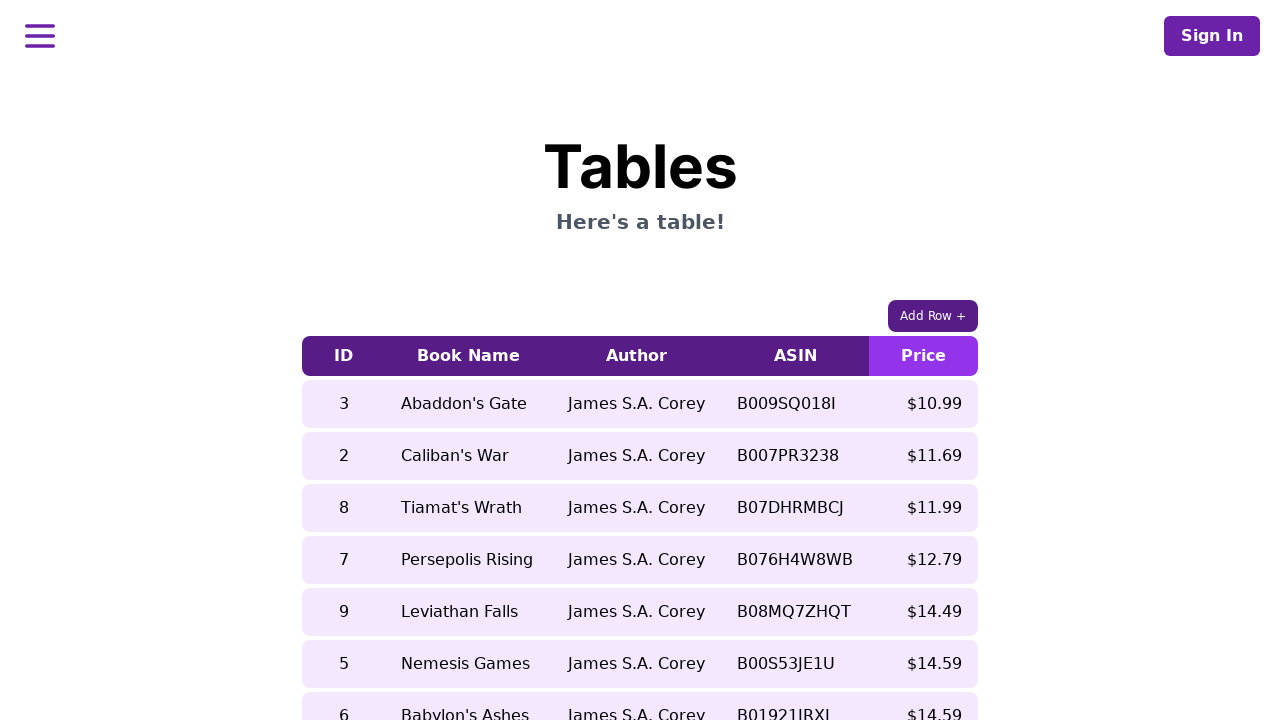

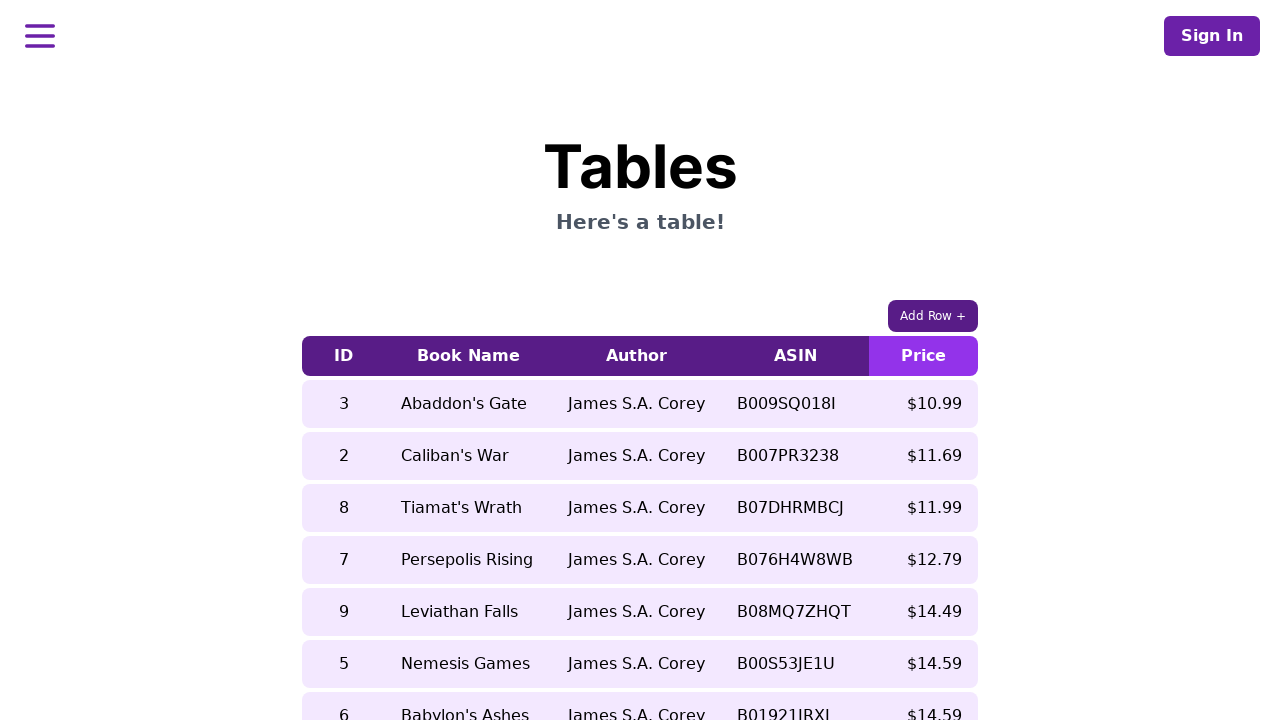